Tests Google Translate by entering text in the source text field and clicking the listen button to hear the pronunciation

Starting URL: https://translate.google.com/

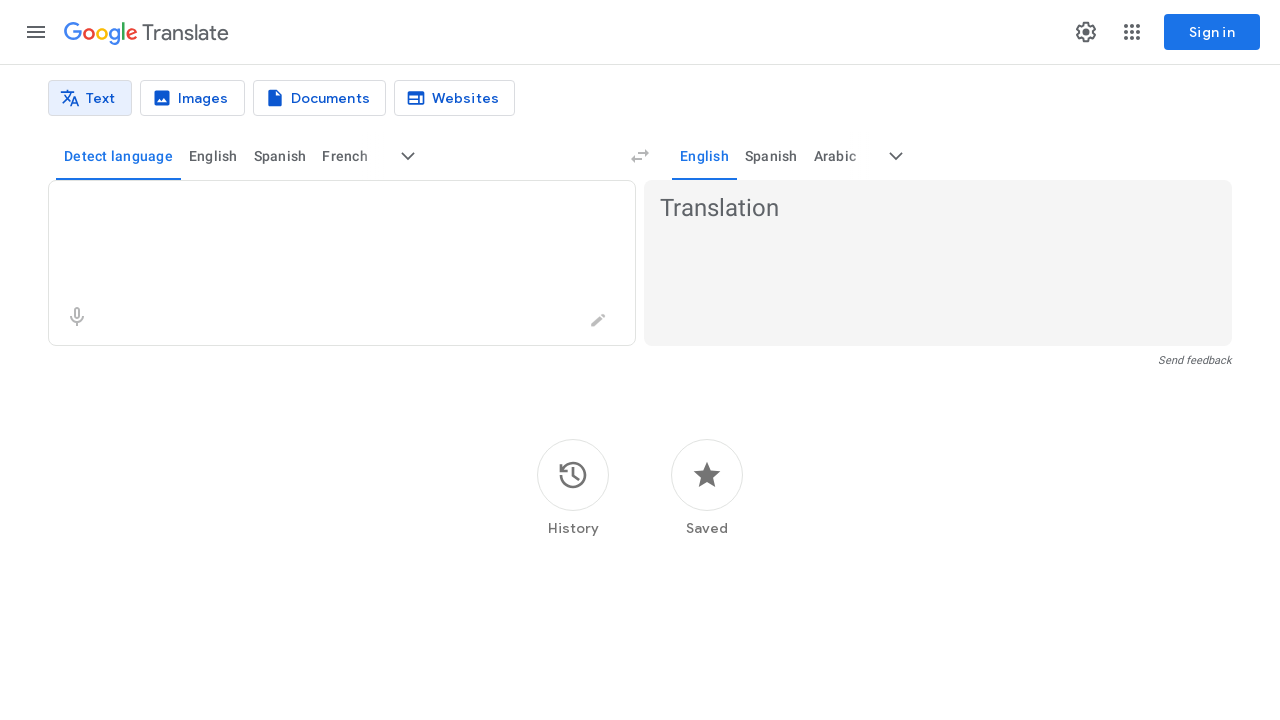

Clicked on the source text input field at (324, 209) on internal:label="Source text"s
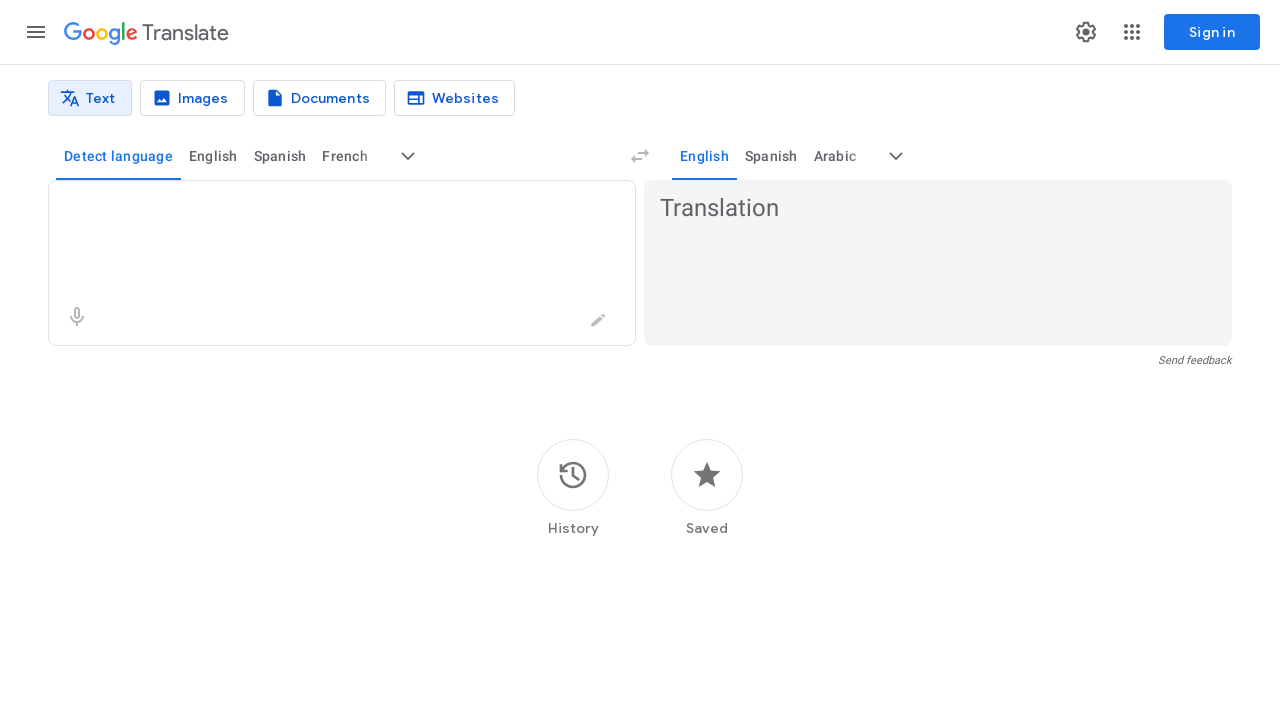

Filled source text field with 'play wright framework' on internal:label="Source text"s
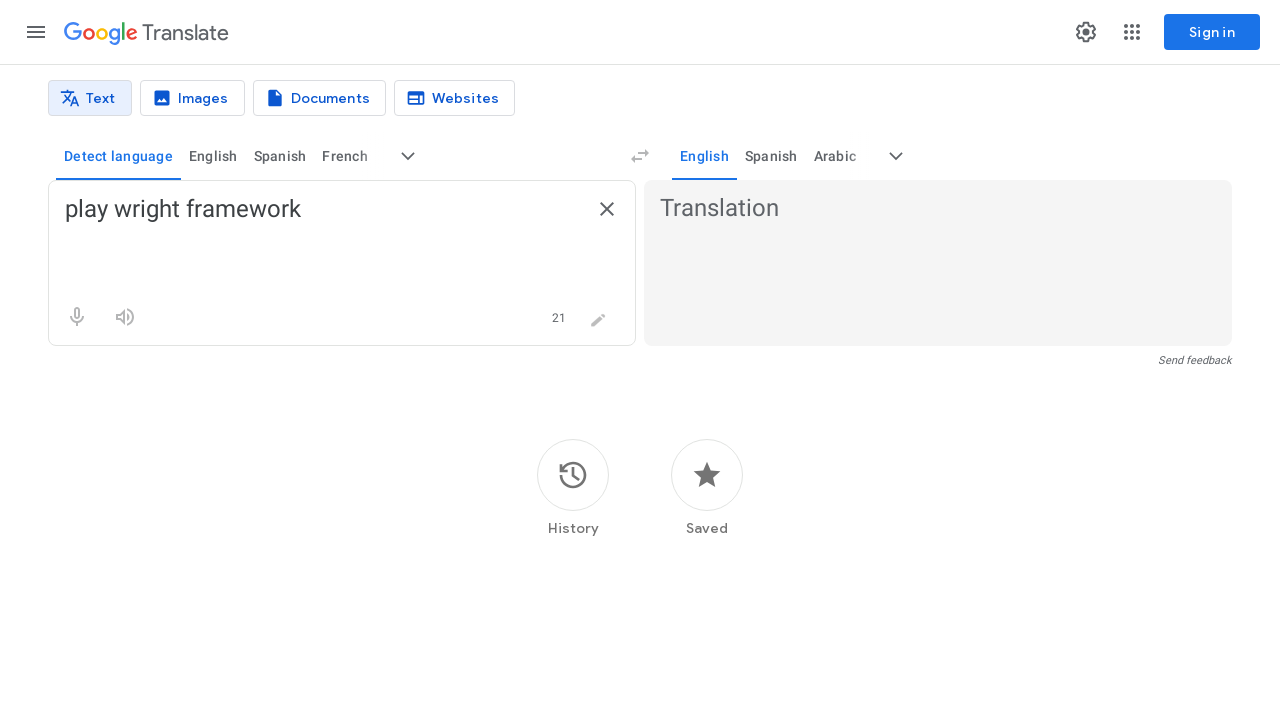

Clicked the listen to source text button to hear pronunciation at (125, 317) on internal:label="Listen to source text"i
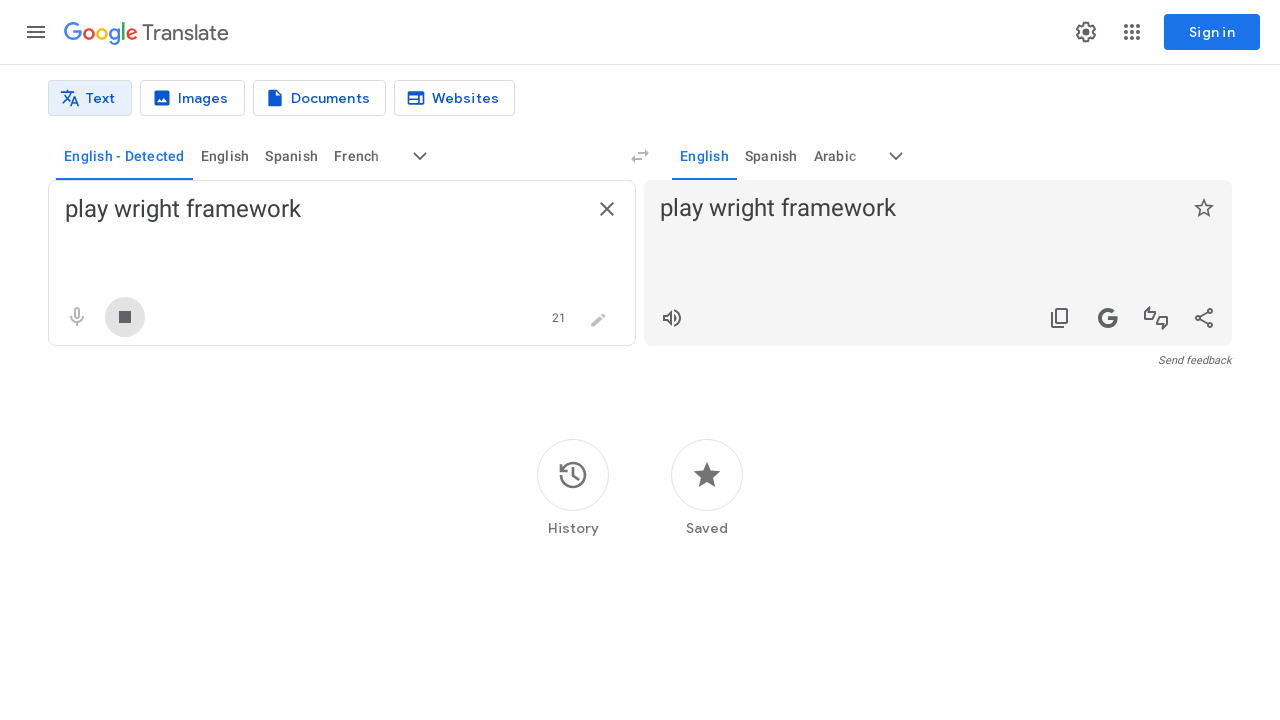

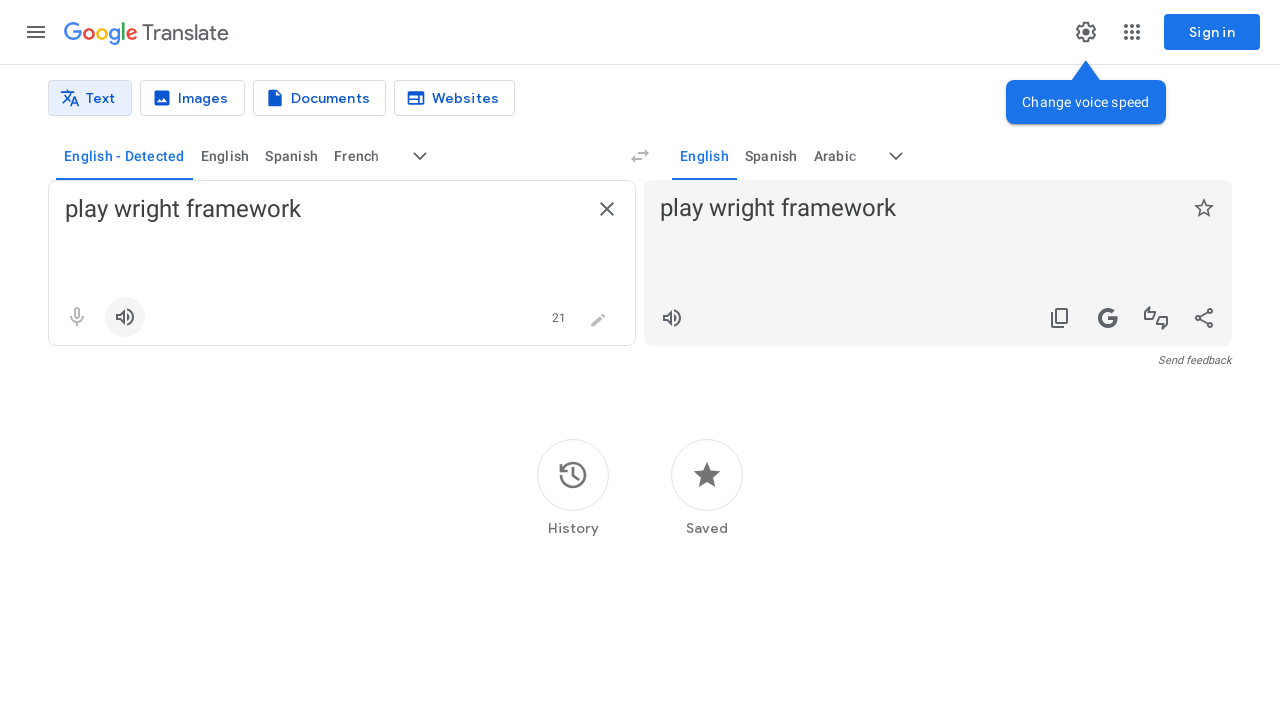